Tests various form elements and interactions on a sample testing website including text input, buttons, links, radio buttons, checkboxes, dropdowns, and drag-and-drop functionality

Starting URL: https://artoftesting.com/samplesiteforselenium

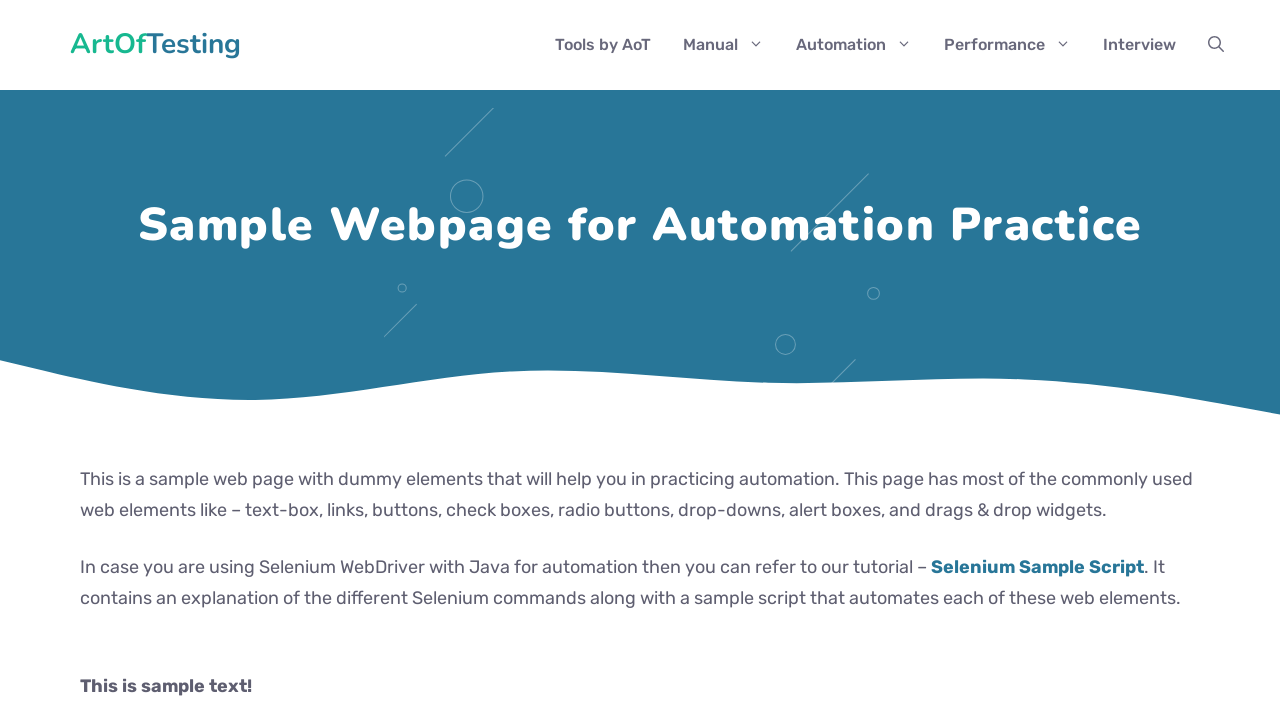

Scrolled down 300px to view form elements
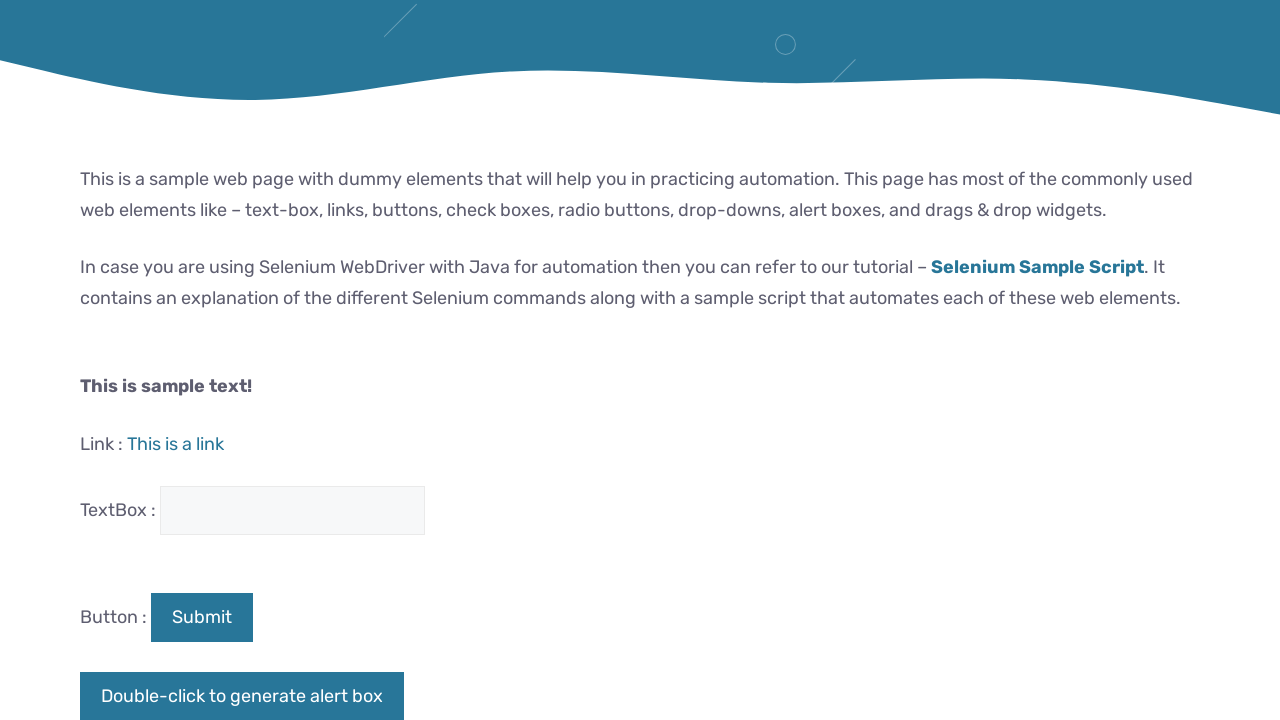

Filled text field with 'Hello World!' on #fname
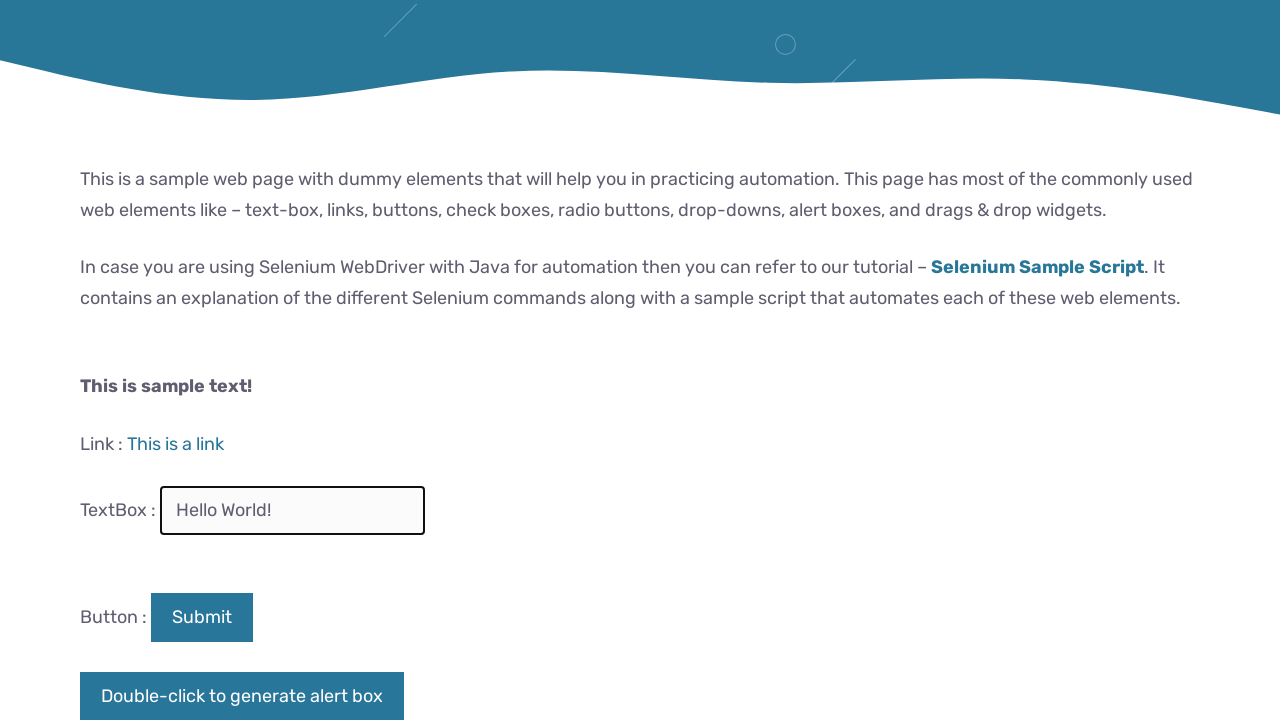

Clicked button that changes color at (202, 617) on #idOfButton
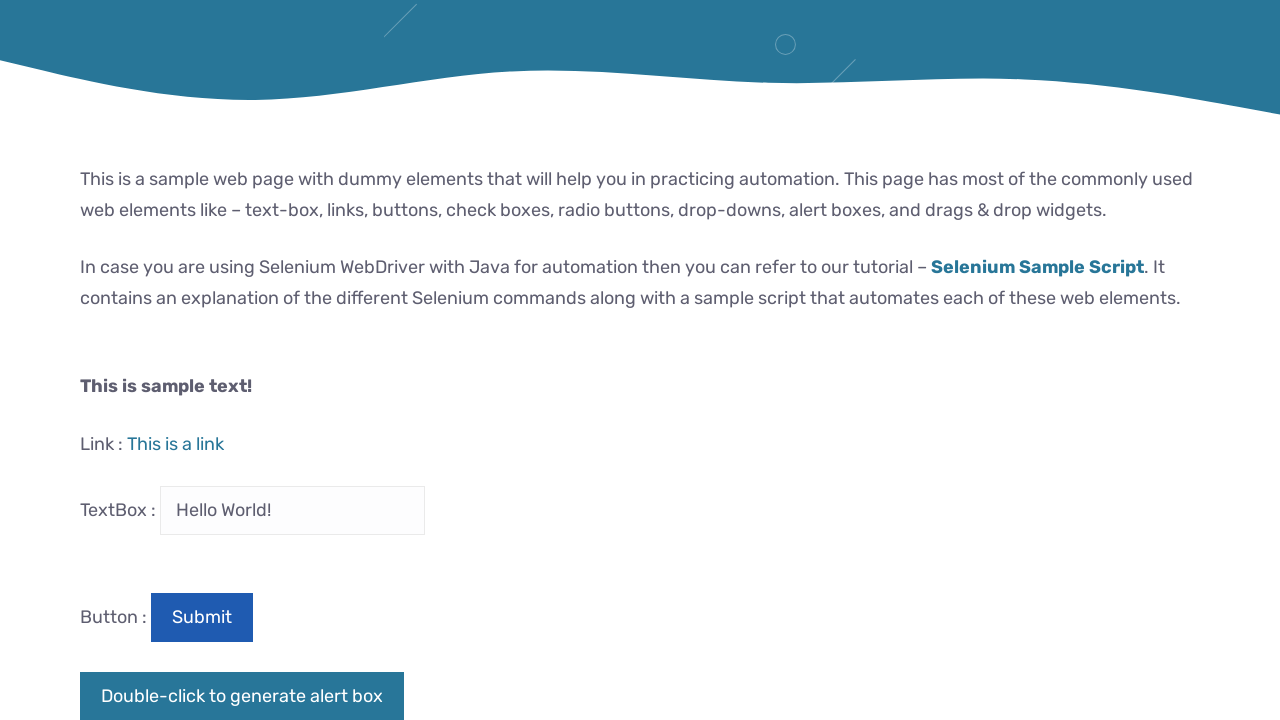

Clicked hyperlink at (176, 444) on text=This is a link
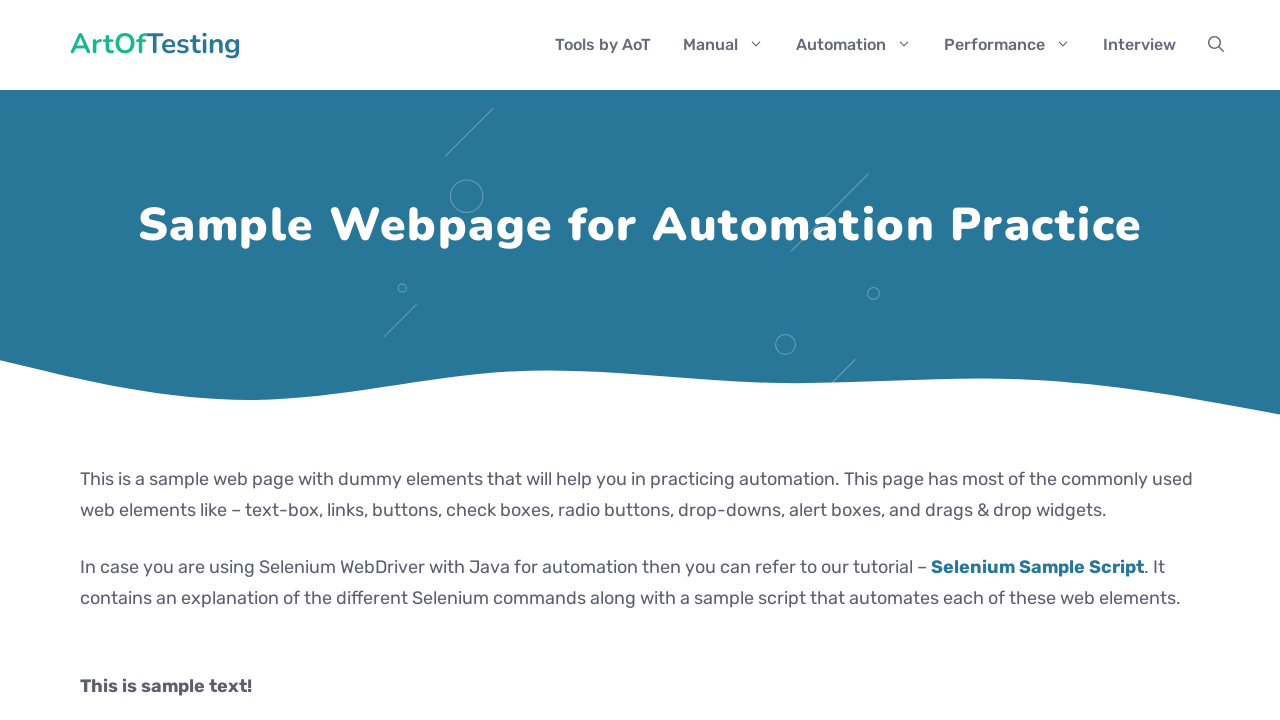

Scrolled down 700px to view radio buttons and checkboxes
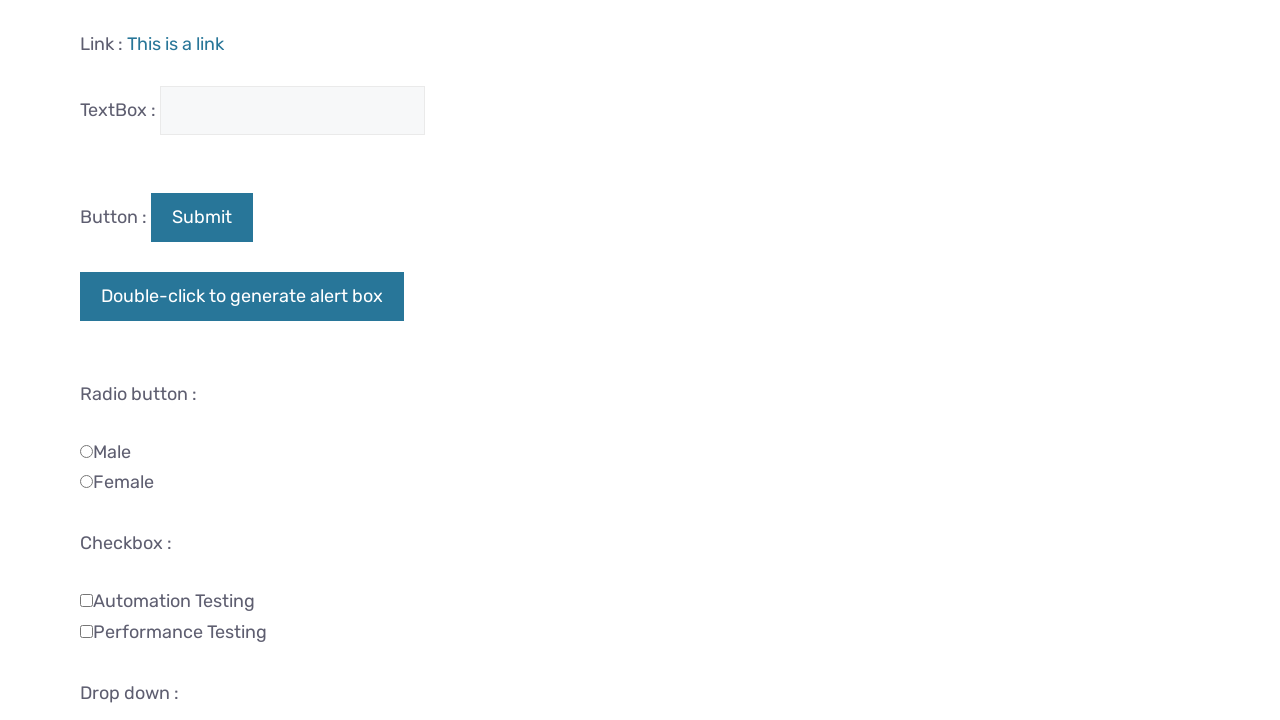

Selected Male radio button at (86, 451) on #male
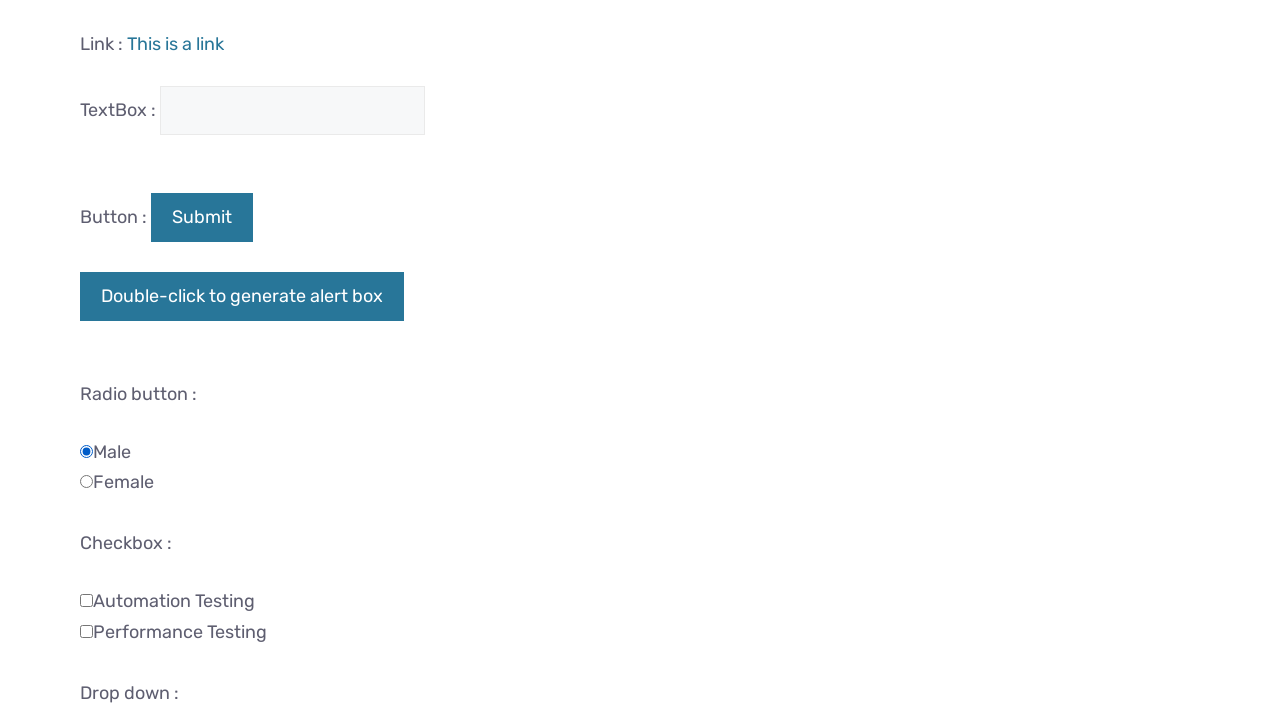

Selected Female radio button at (86, 482) on #female
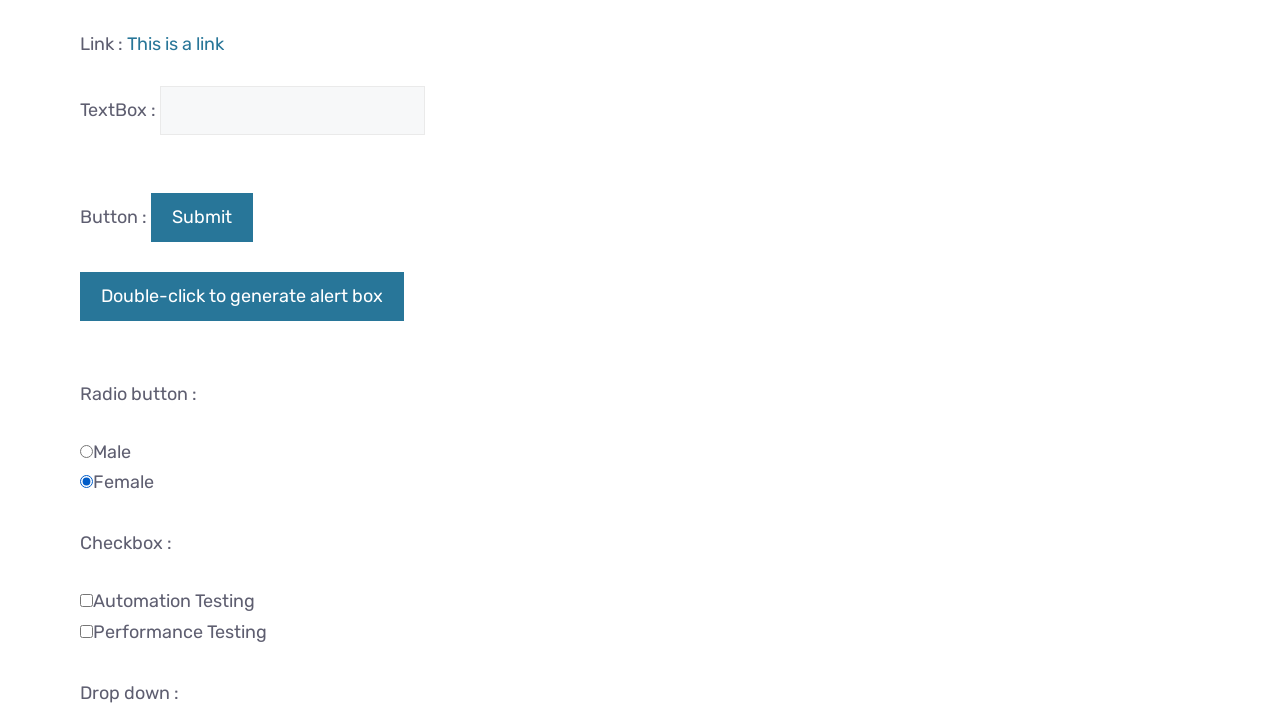

Checked Automation checkbox at (86, 600) on .Automation
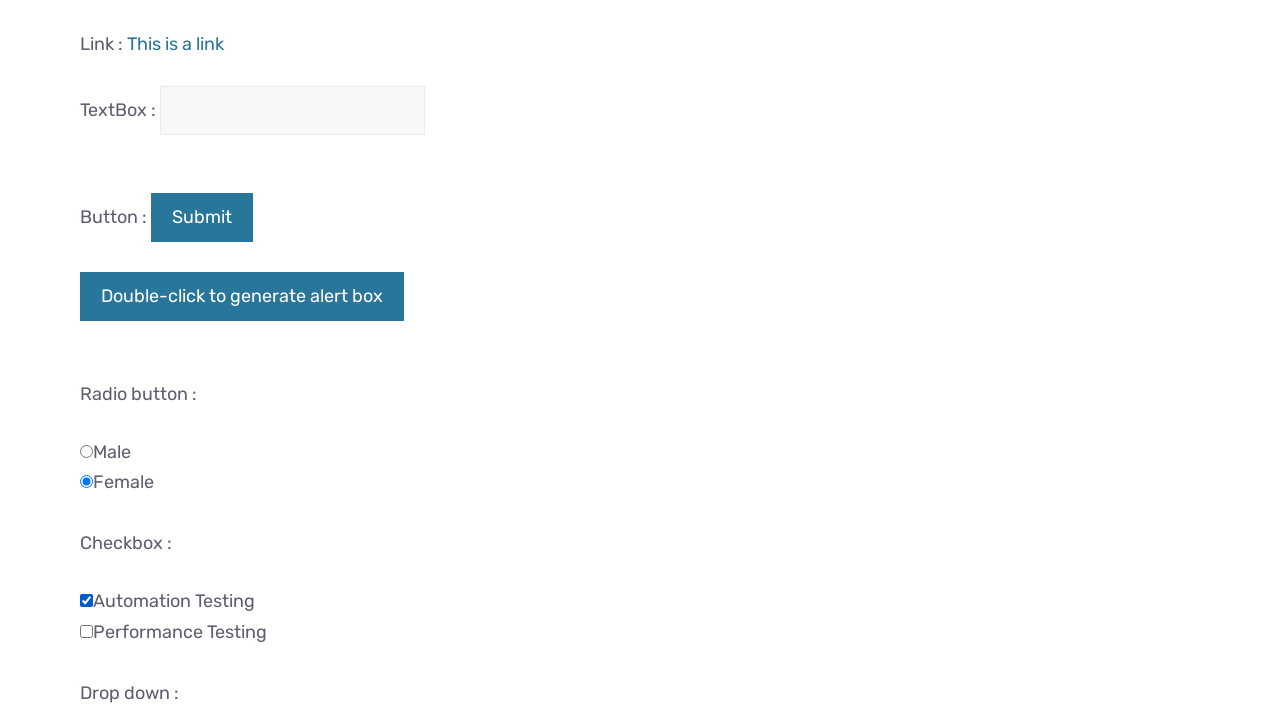

Checked Performance checkbox at (86, 631) on .Performance
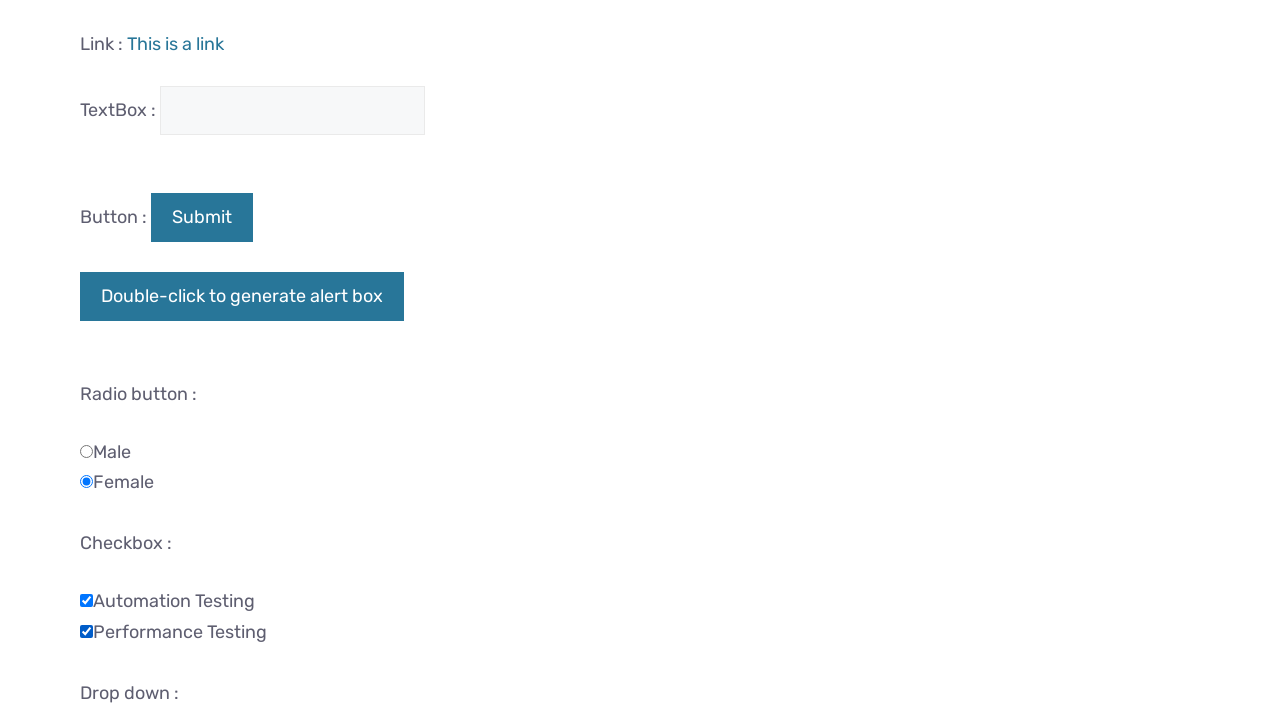

Selected 4th option from testing dropdown on #testingDropdown
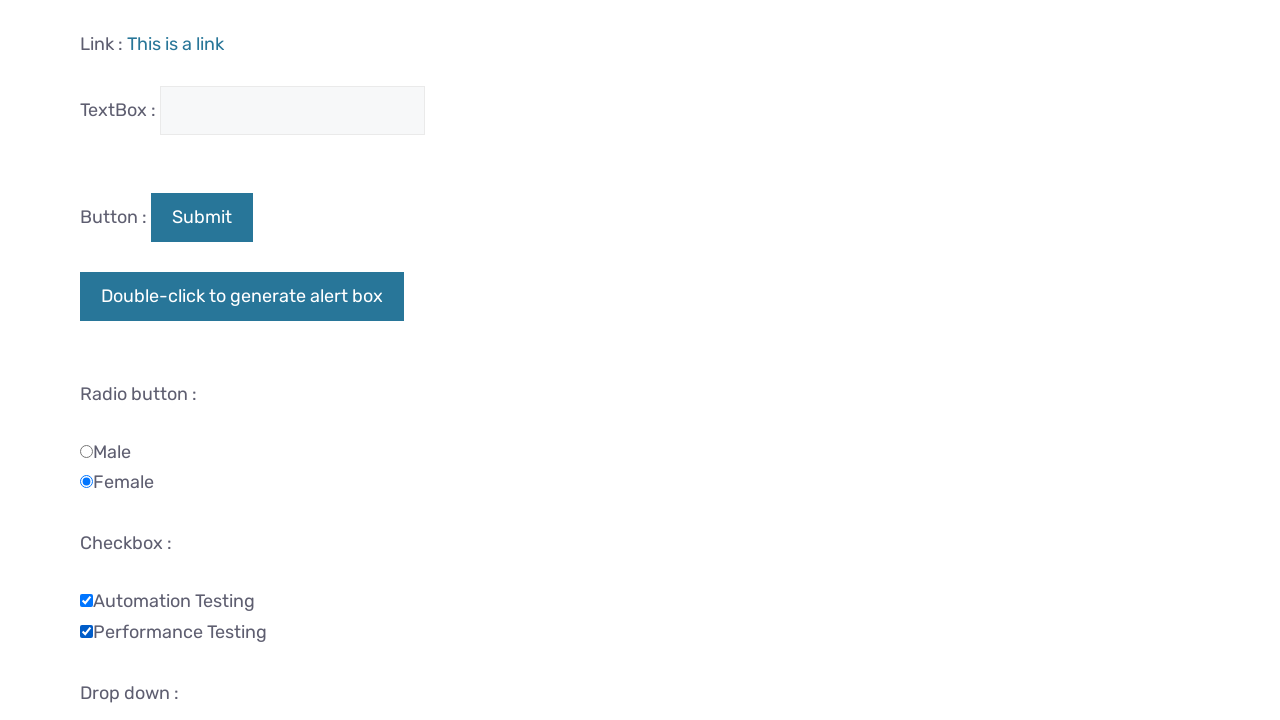

Scrolled down 750px to view drag and drop section
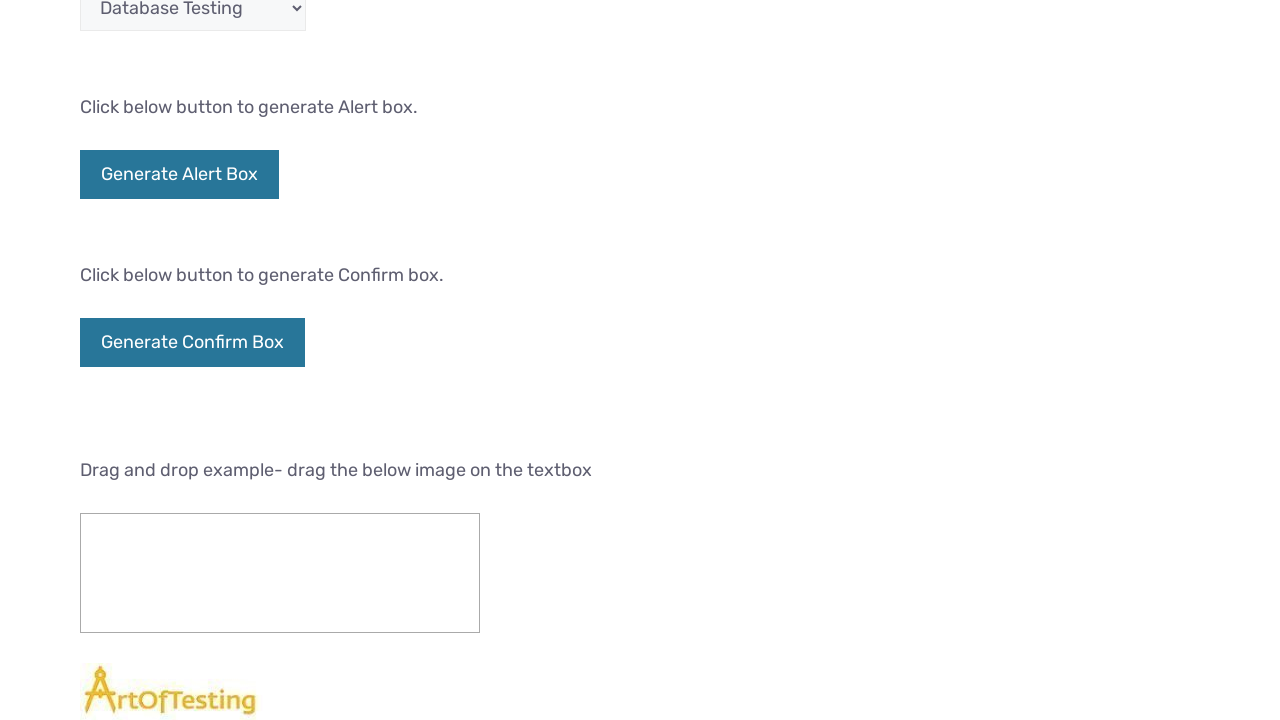

Dragged image to target div at (280, 573)
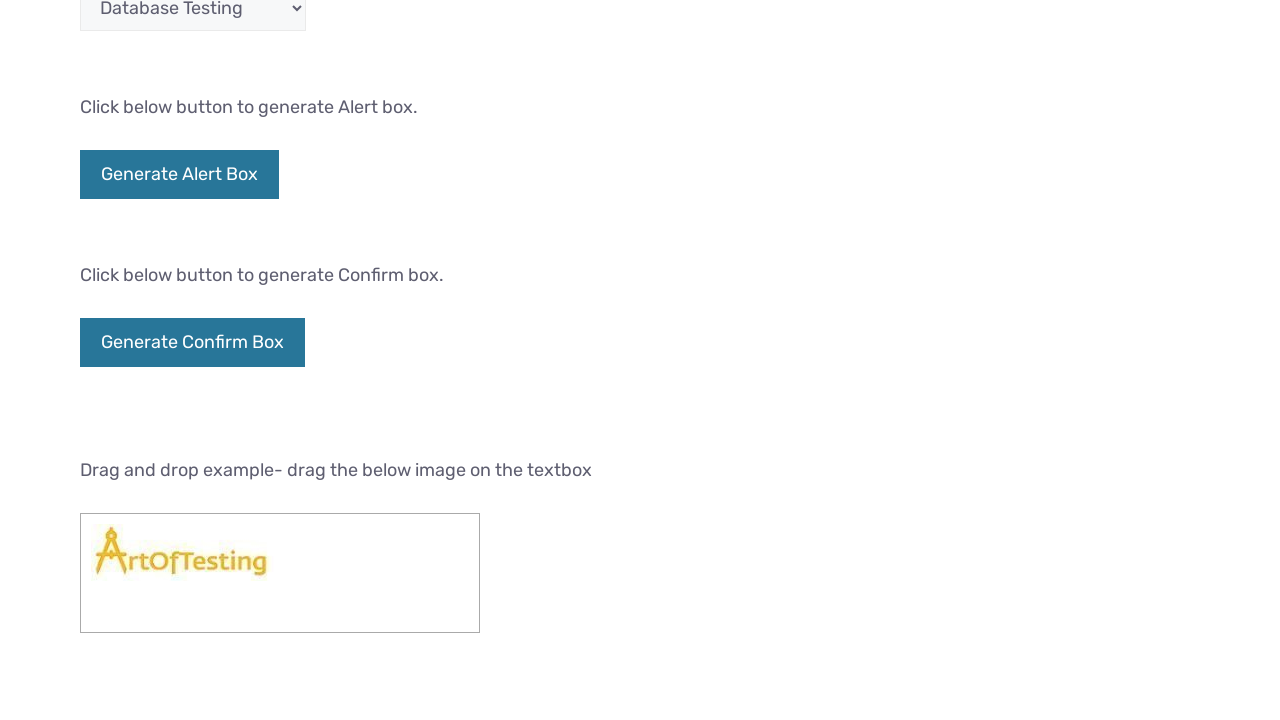

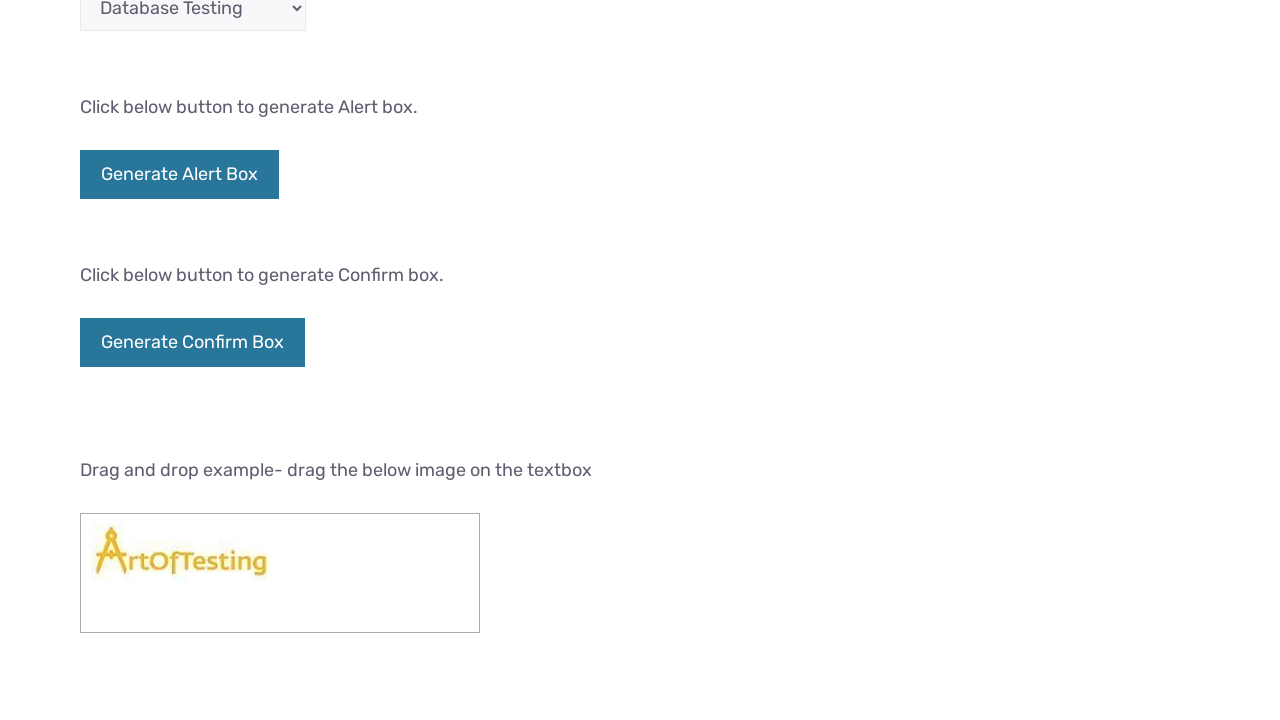